Tests click action by clicking a button to generate a dynamic ID and reveal a hidden element, then verifies the hidden element becomes visible

Starting URL: https://thefreerangetester.github.io/sandbox-automation-testing/

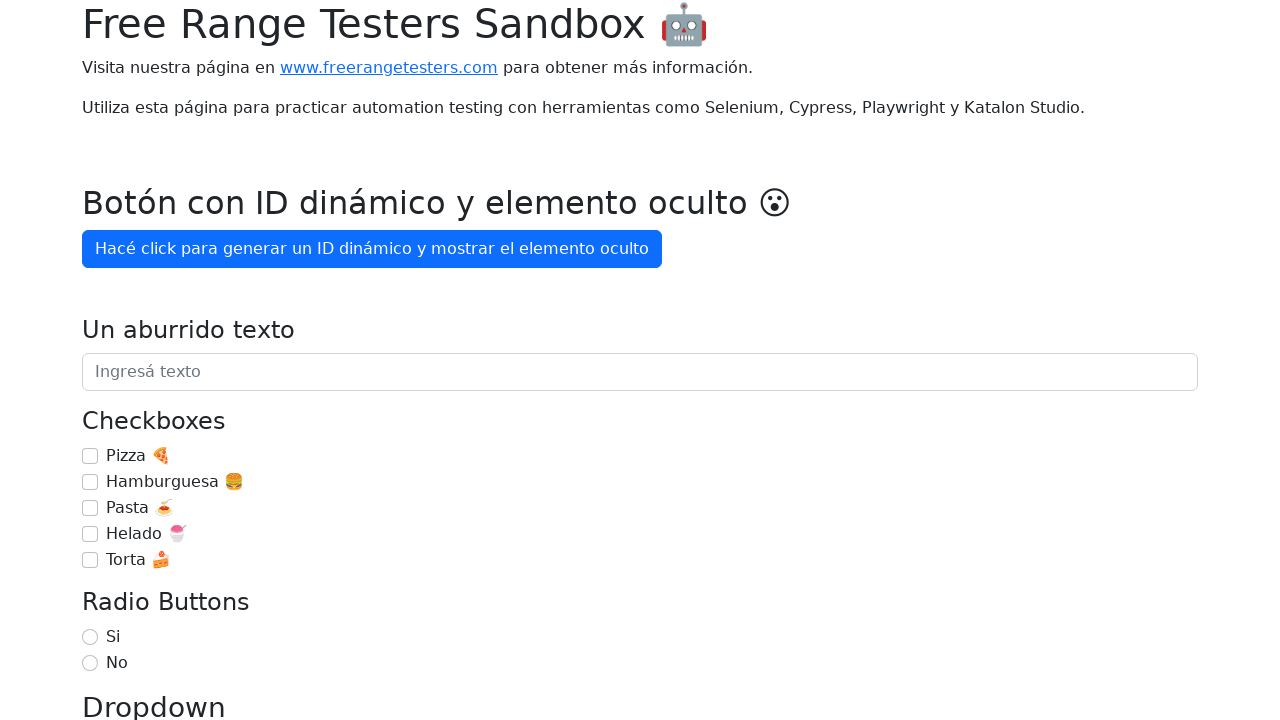

Navigated to sandbox automation testing page
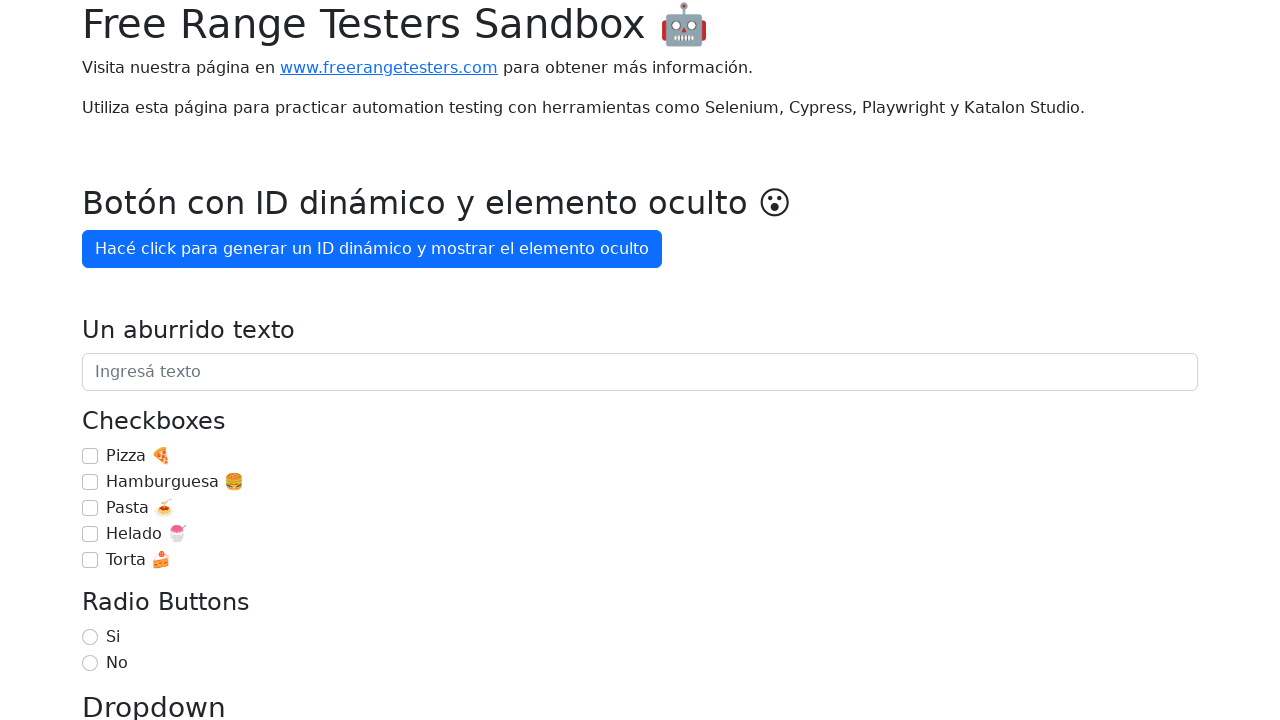

Clicked button to generate dynamic ID and reveal hidden element at (372, 249) on internal:role=button[name="Hacé click para generar un ID dinámico y mostrar el e
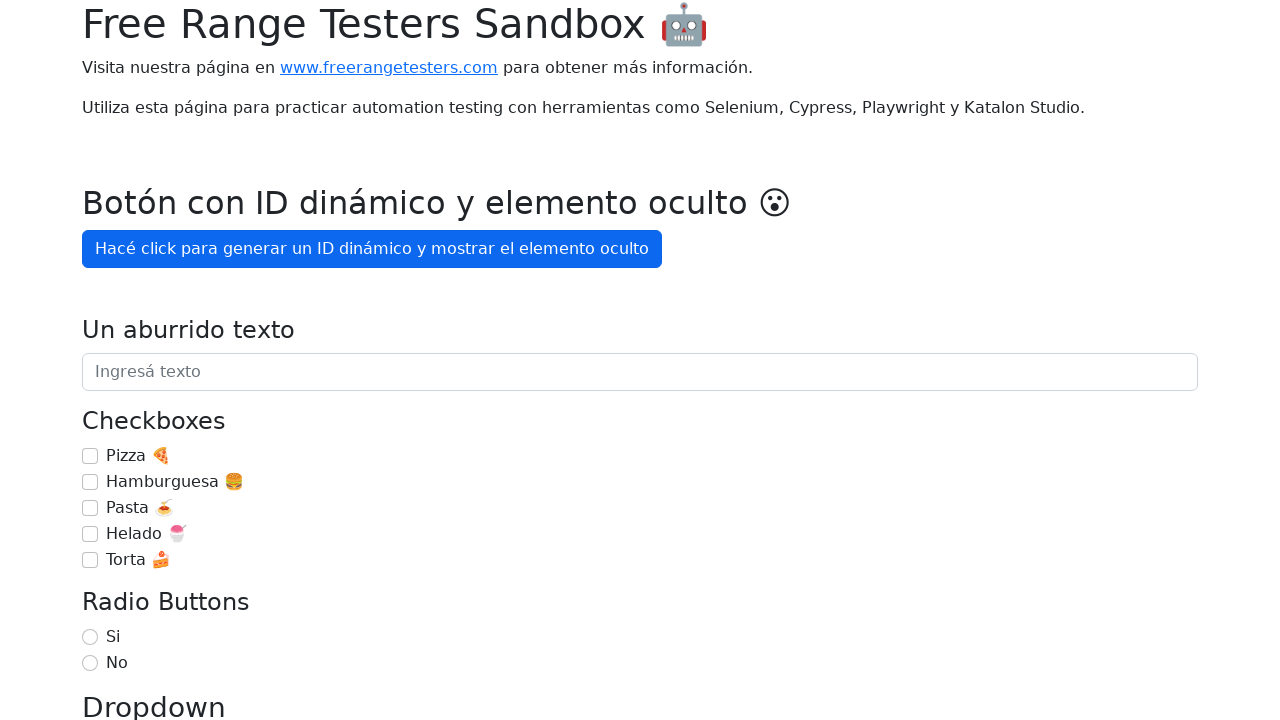

Hidden element appeared after 3 seconds
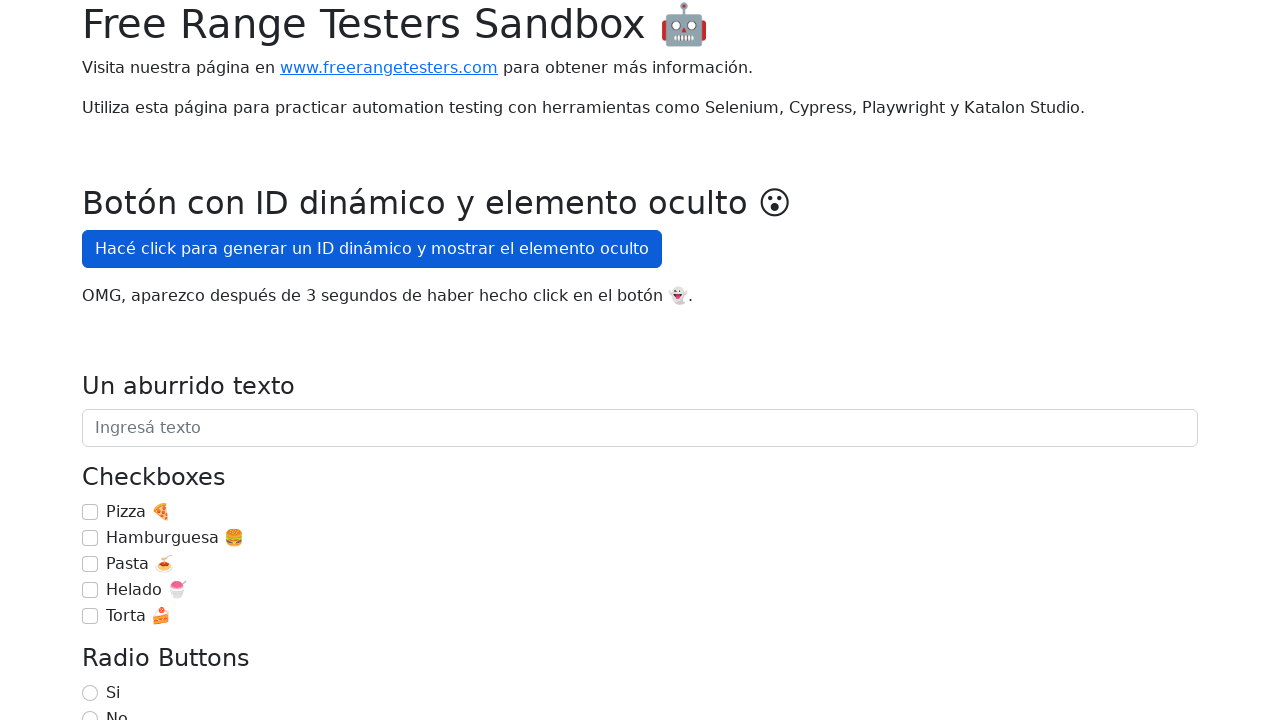

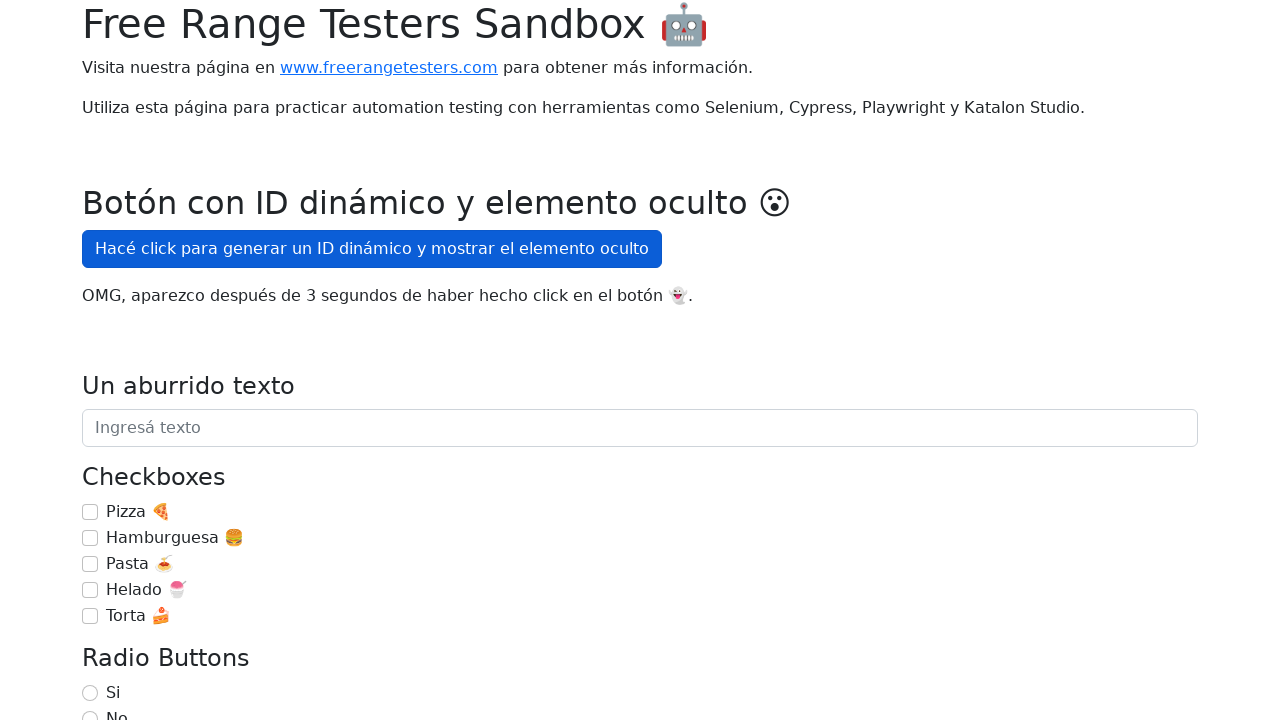